Tests that the "Visible After 5 Seconds" button becomes visible after waiting

Starting URL: https://demoqa.com/dynamic-properties

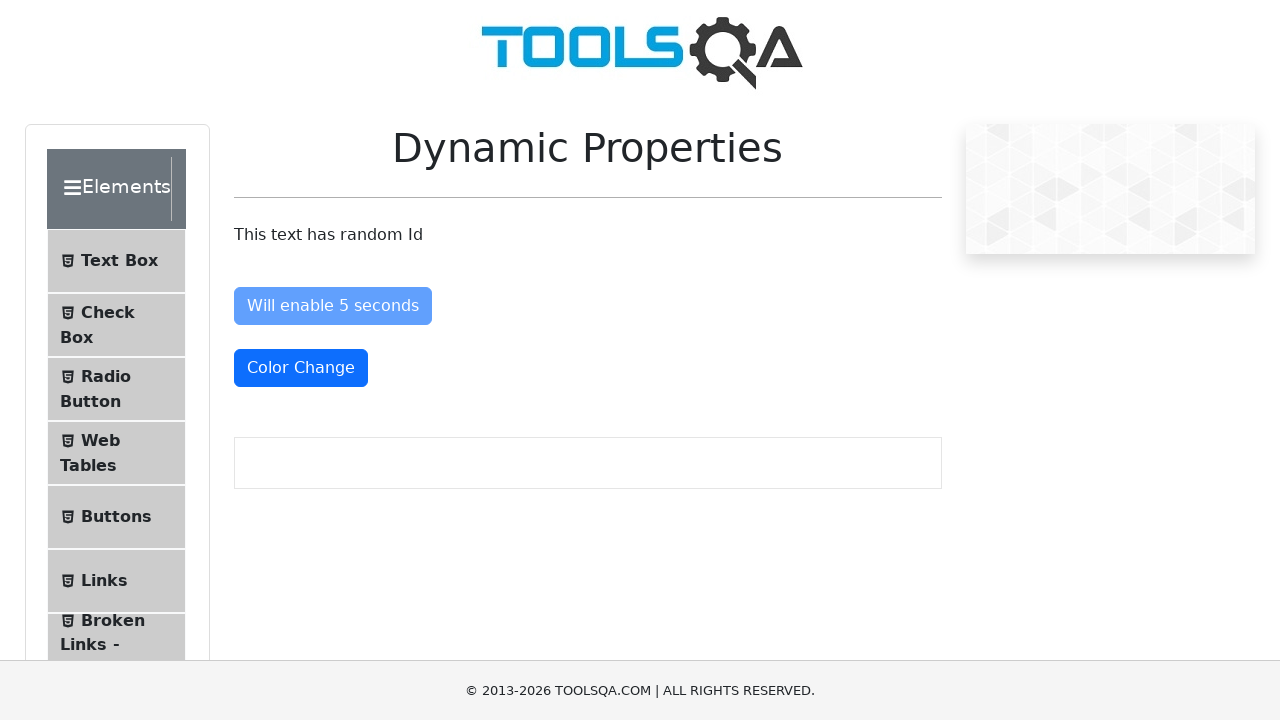

Waited for 'Visible After 5 Seconds' button to become visible
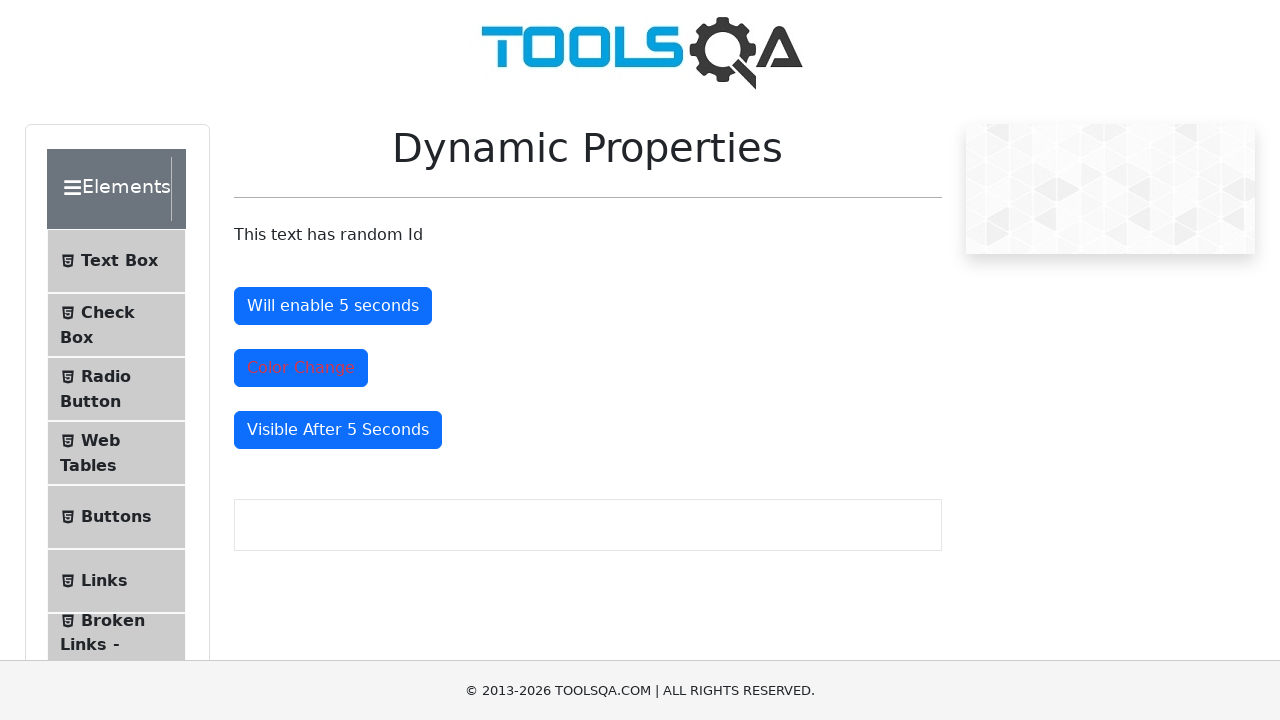

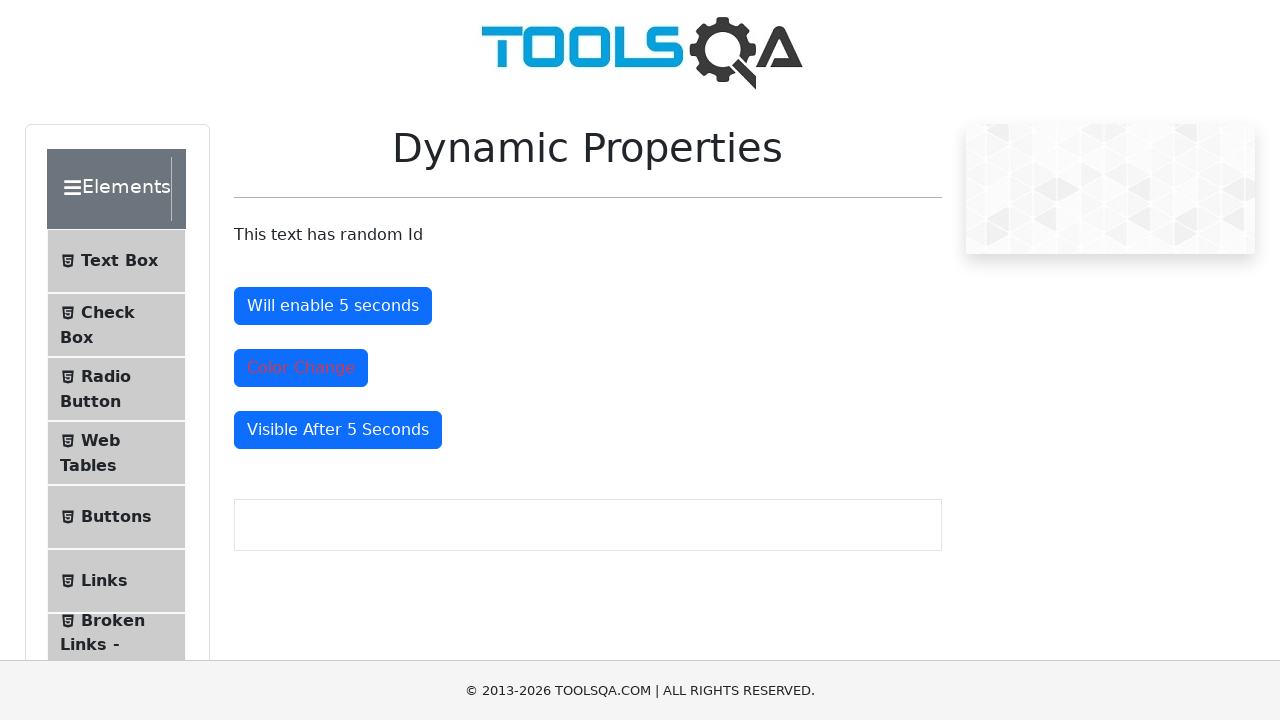